Tests JavaScript prompt dialog functionality by clicking a button to trigger a JS prompt, entering text into the prompt, accepting it, and verifying the result text is displayed on the page.

Starting URL: https://the-internet.herokuapp.com/javascript_alerts

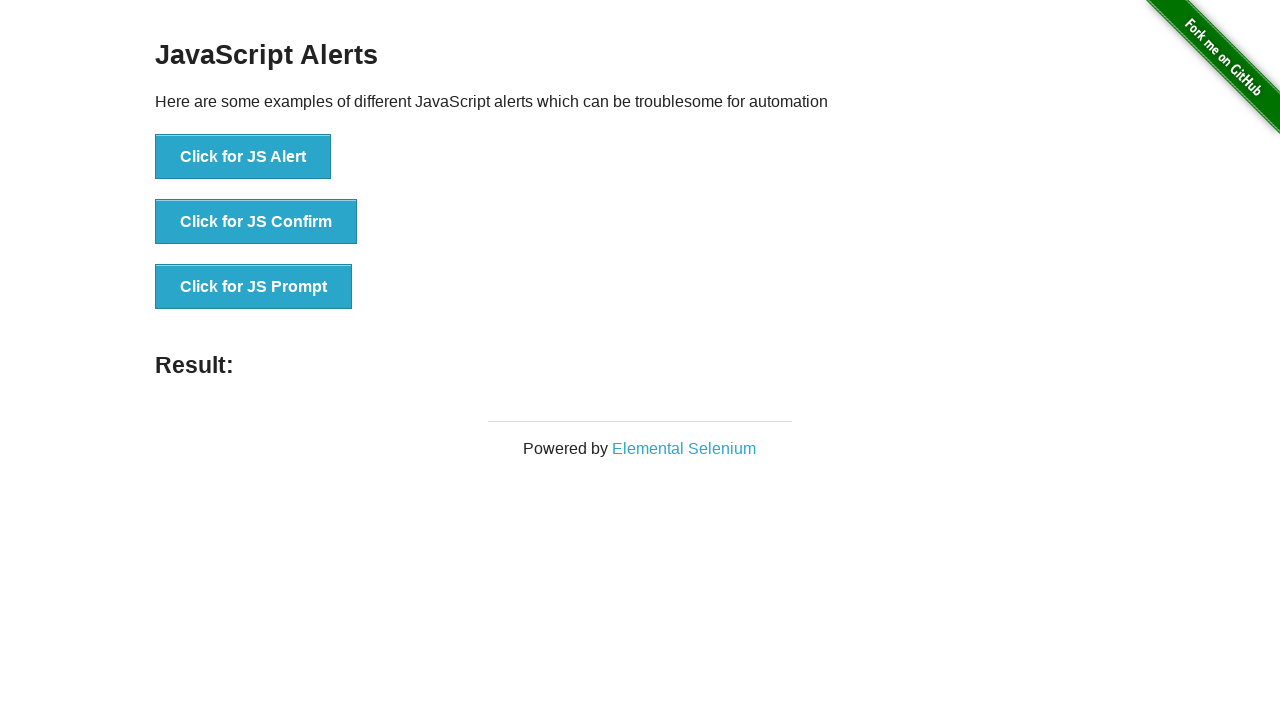

Clicked button to trigger JS Prompt dialog at (254, 287) on xpath=//button[text()='Click for JS Prompt']
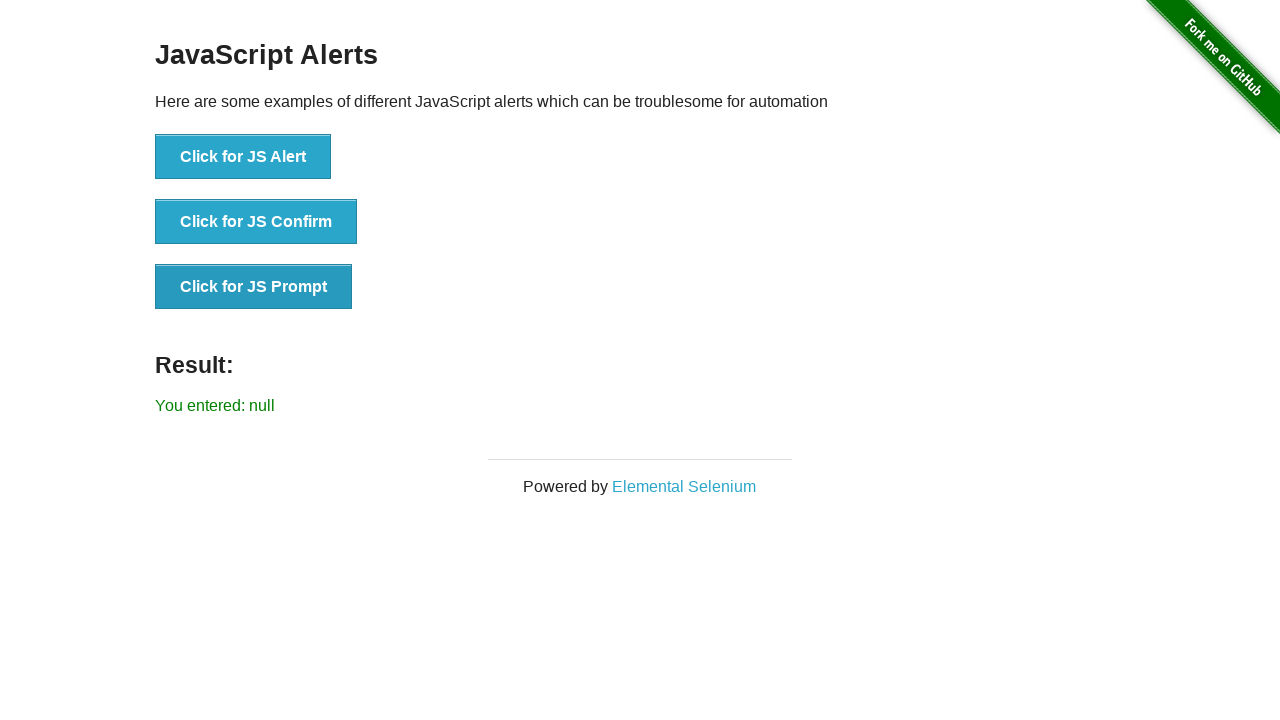

Set up dialog handler to accept prompt with text 'hello'
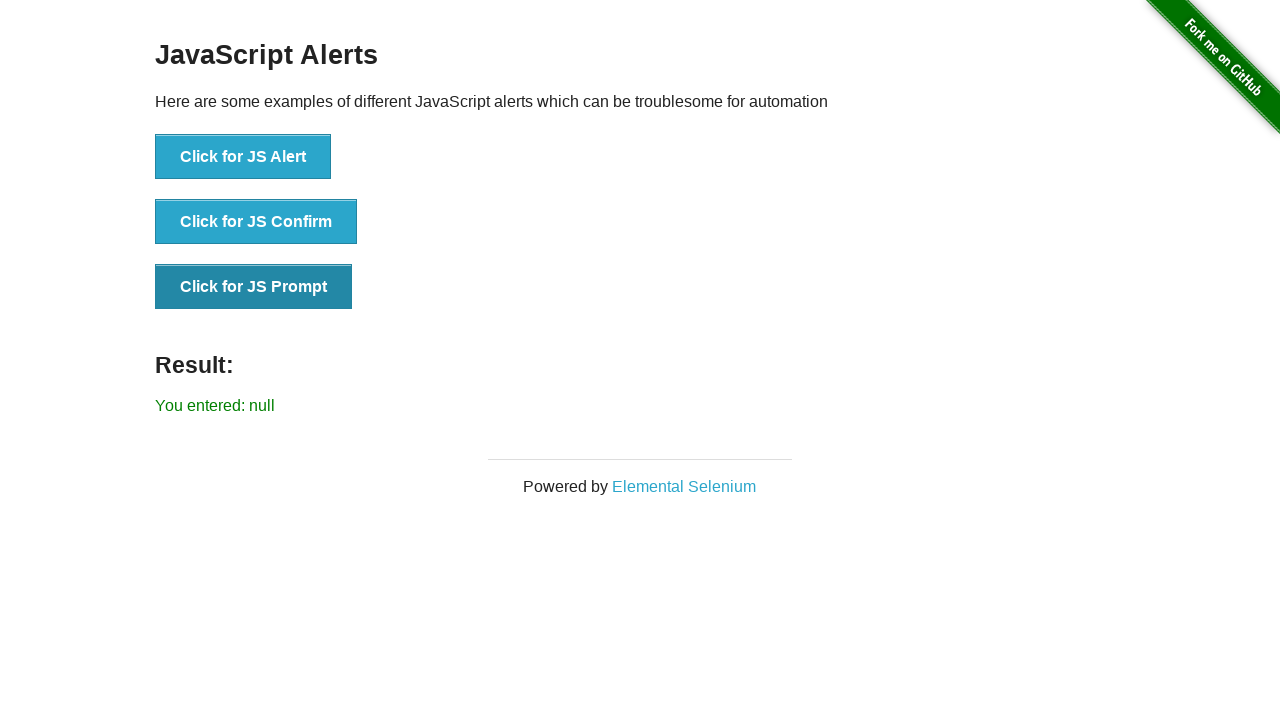

Clicked button to trigger JS Prompt dialog again at (254, 287) on xpath=//button[text()='Click for JS Prompt']
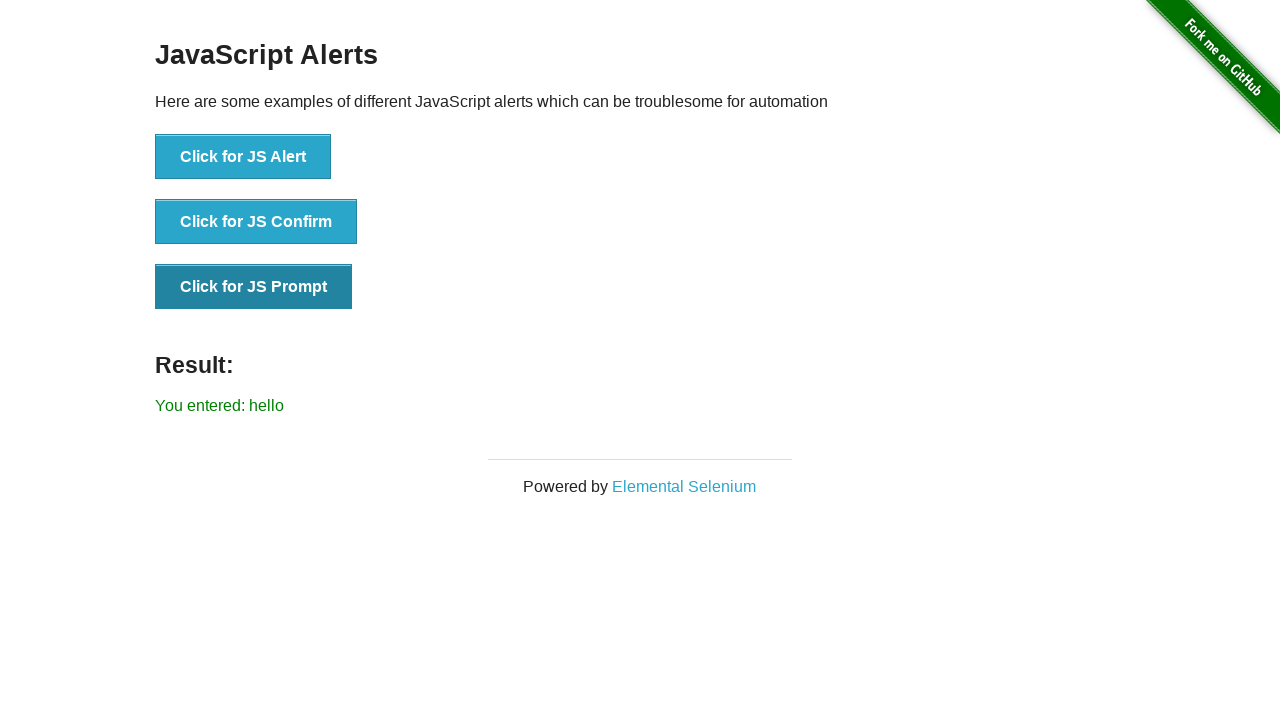

Result element loaded on page
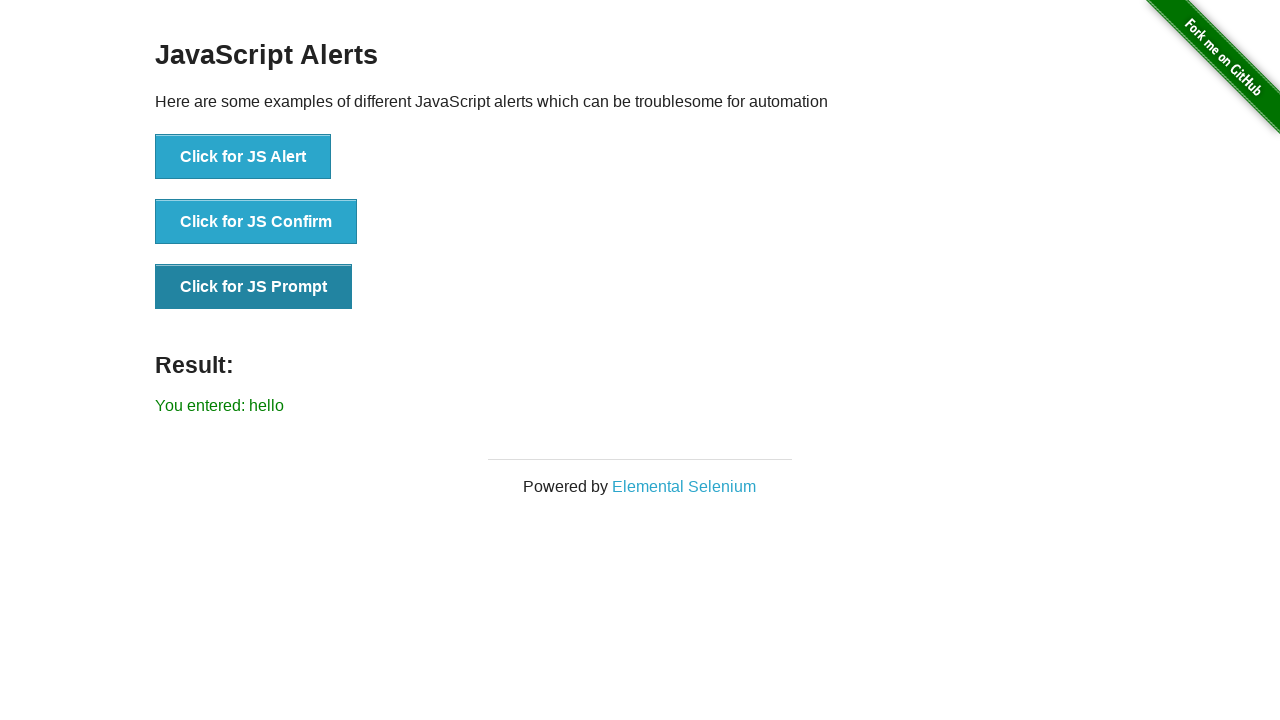

Retrieved result text: You entered: hello
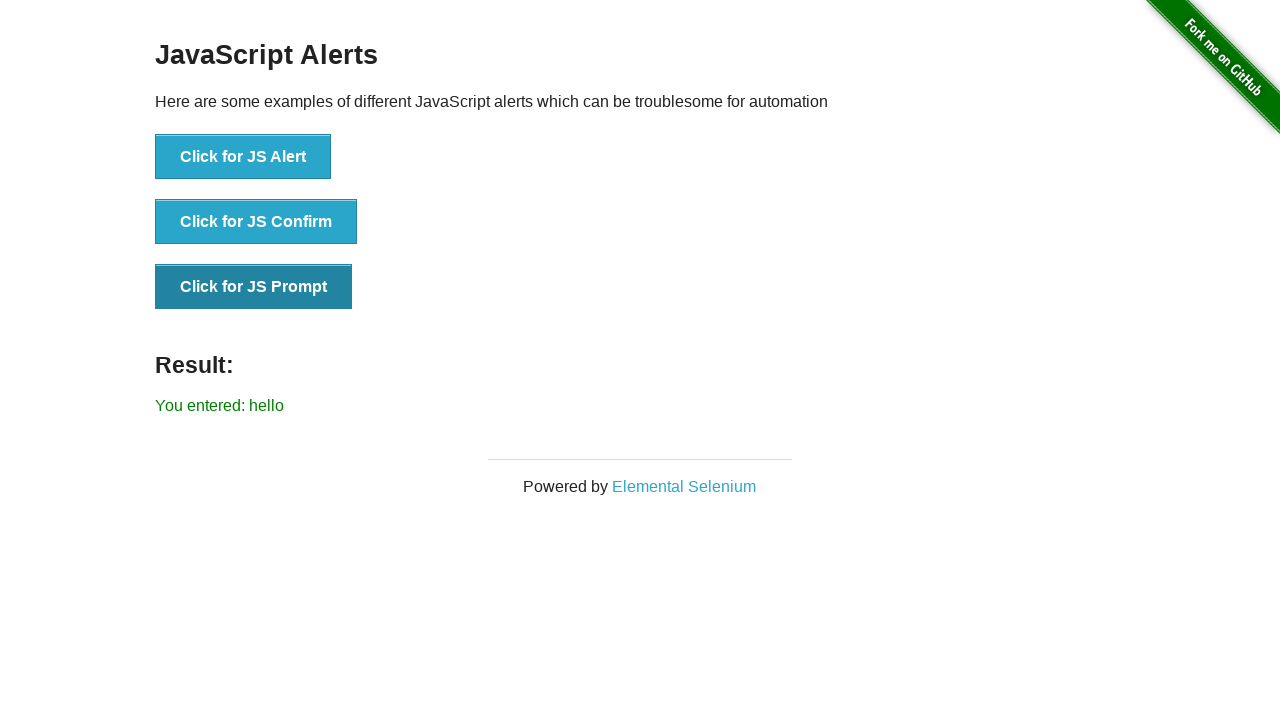

Printed result text to console: You entered: hello
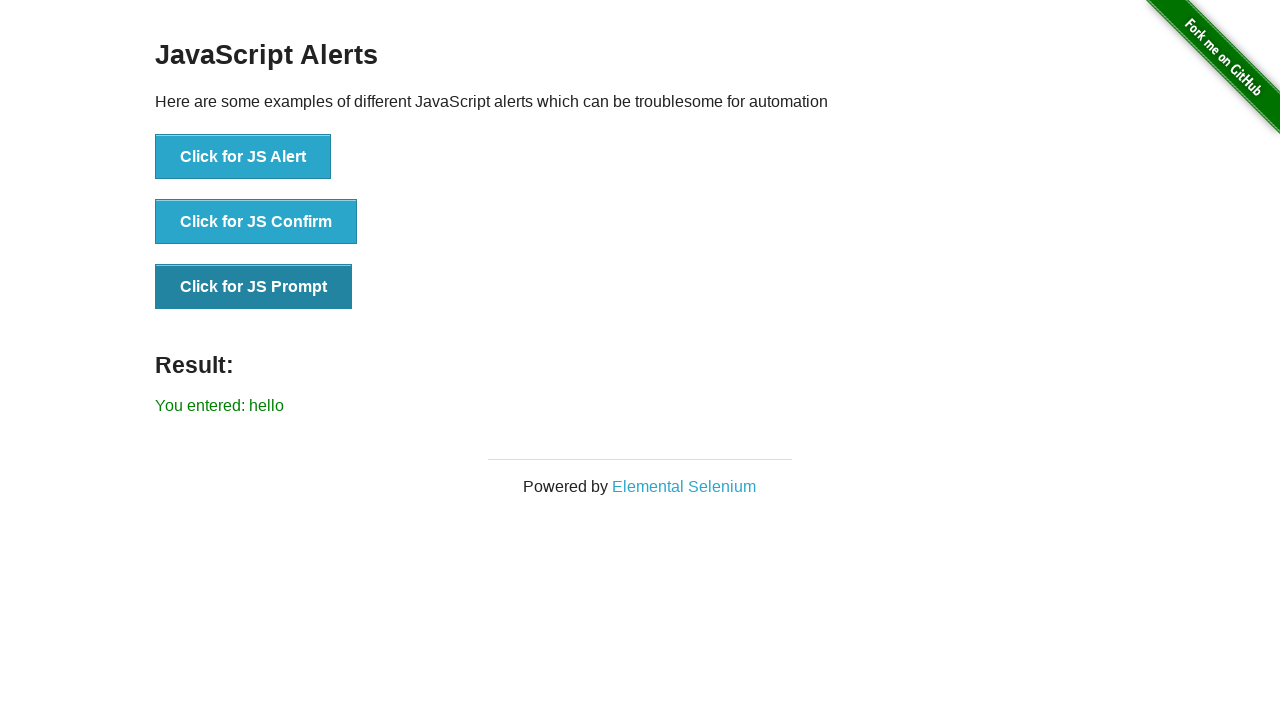

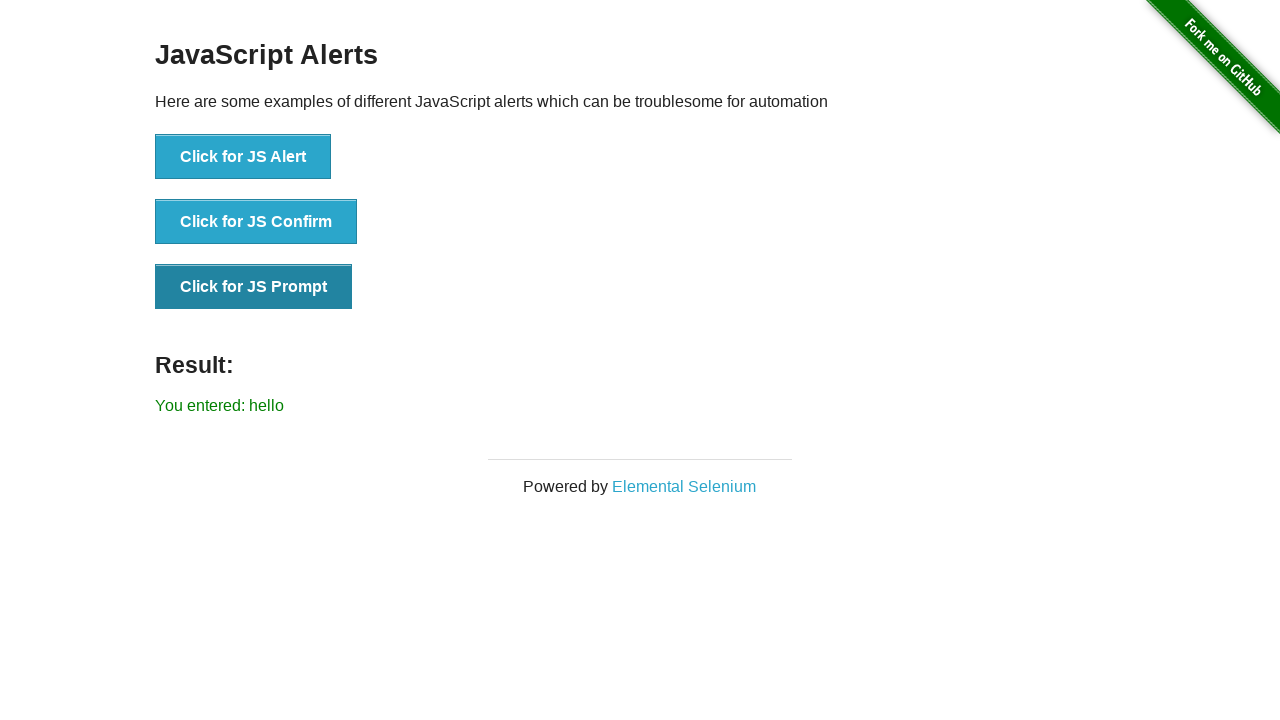